Tests the language selection dropdown on the OrangeHRM website by selecting Spanish language and verifying the URL changes to the Spanish version of the site.

Starting URL: https://www.orangehrm.com/

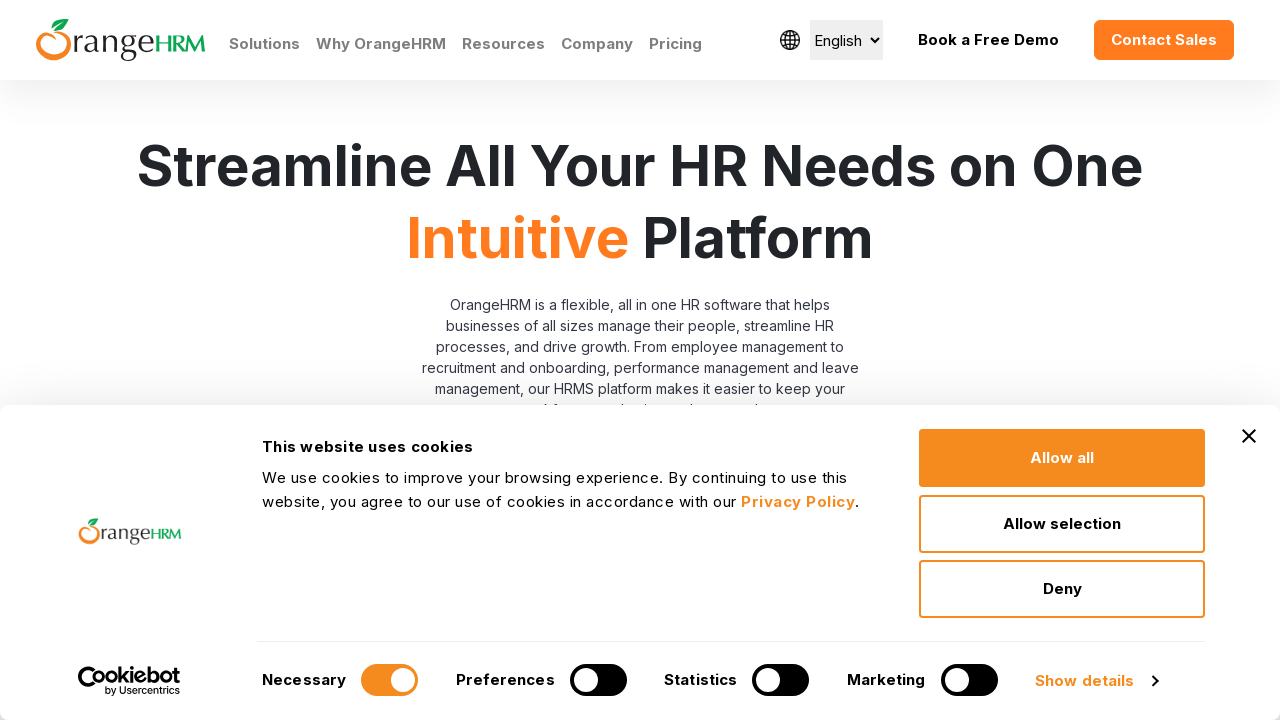

Selected Spanish language from the language dropdown on select[name='locale']
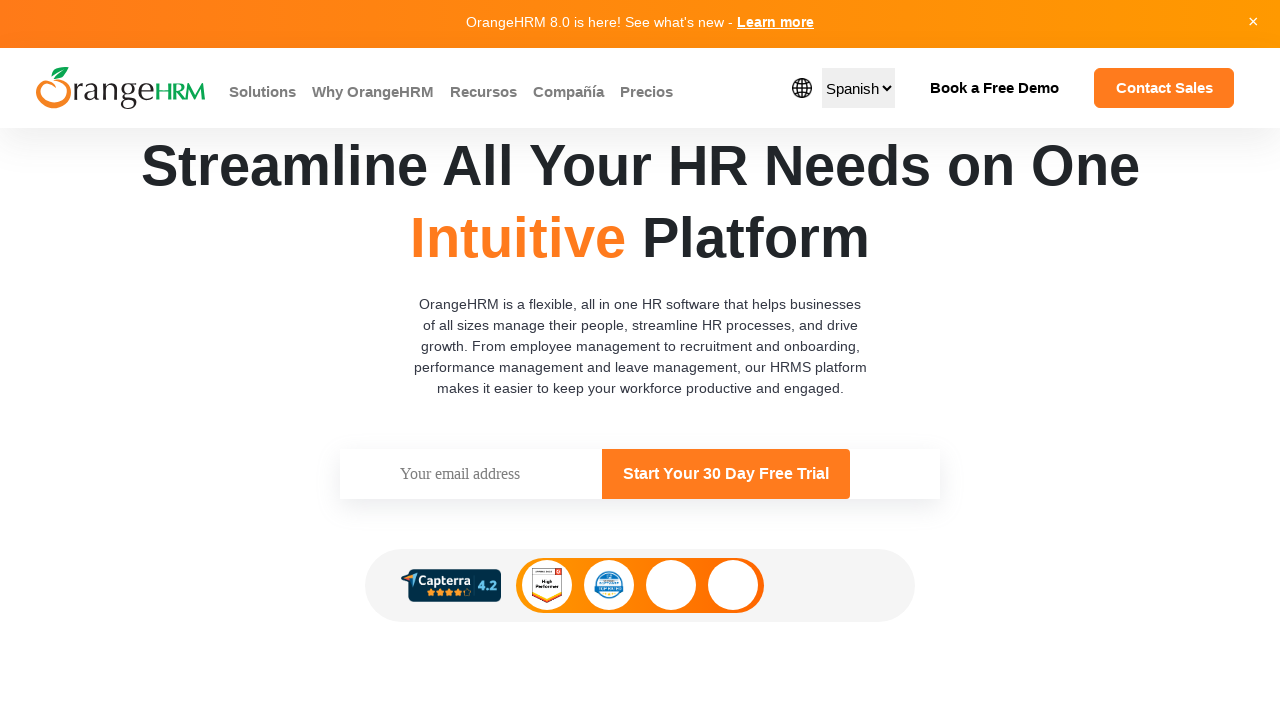

Waited for navigation to Spanish version of the site to complete
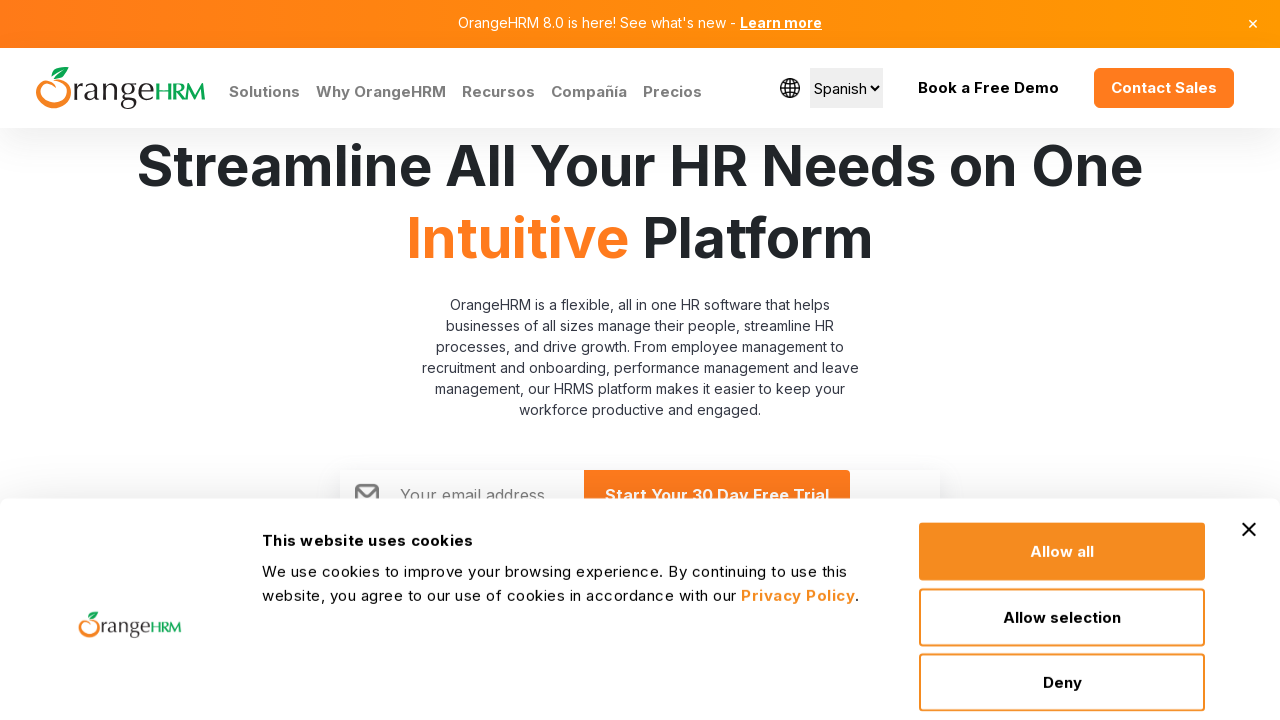

Verified URL changed to Spanish version (https://www.orangehrm.com/es)
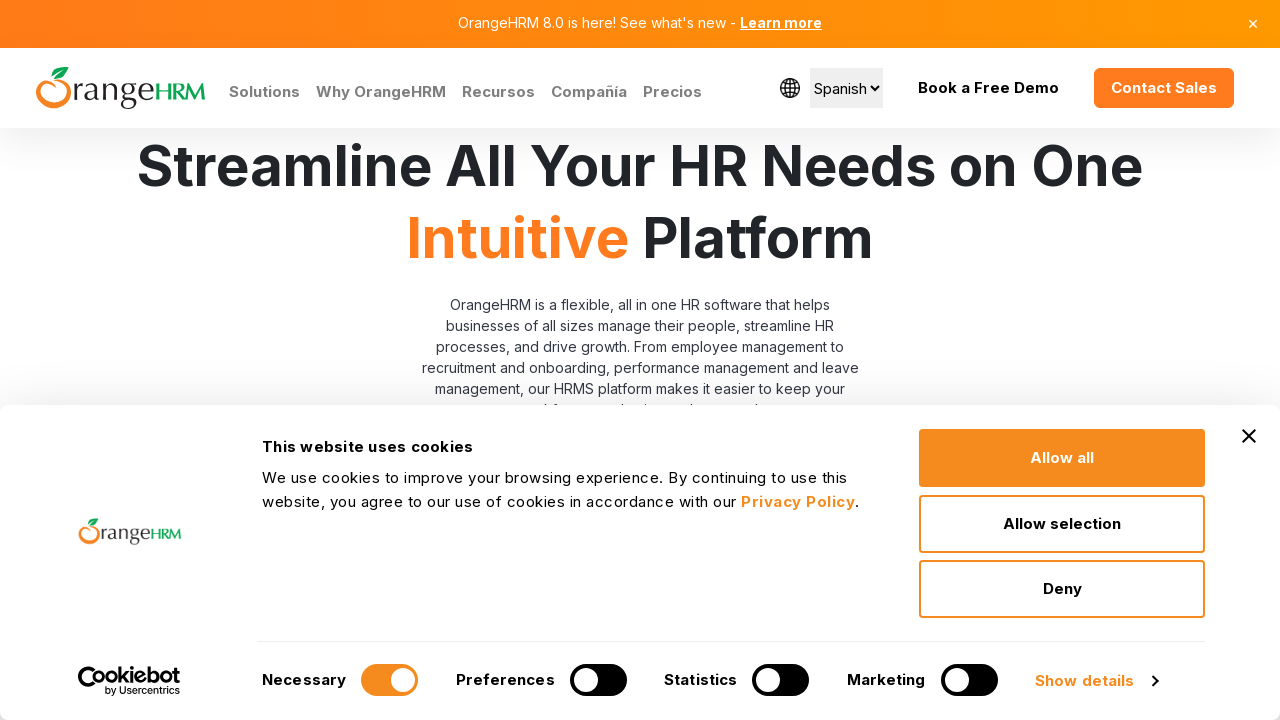

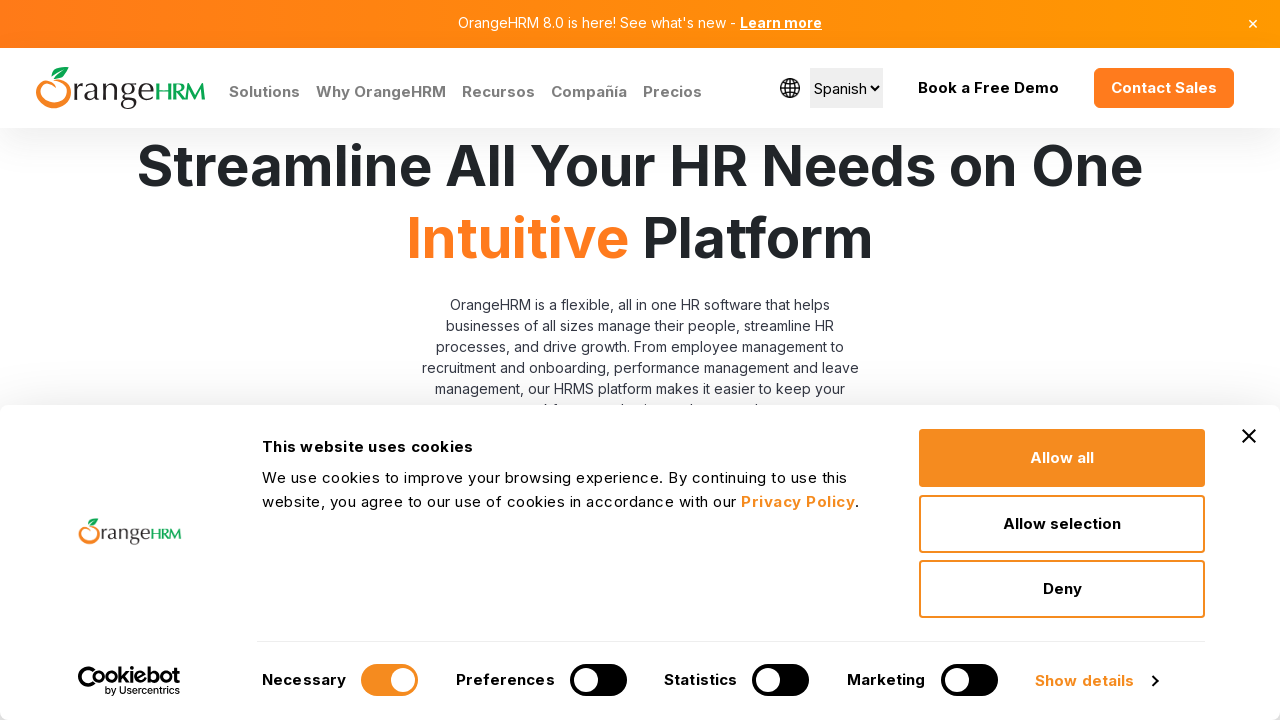